Navigates to an adfoc.us shortened URL and waits for the page to load, then observes the current URL after any redirects.

Starting URL: http://adfoc.us/8733161

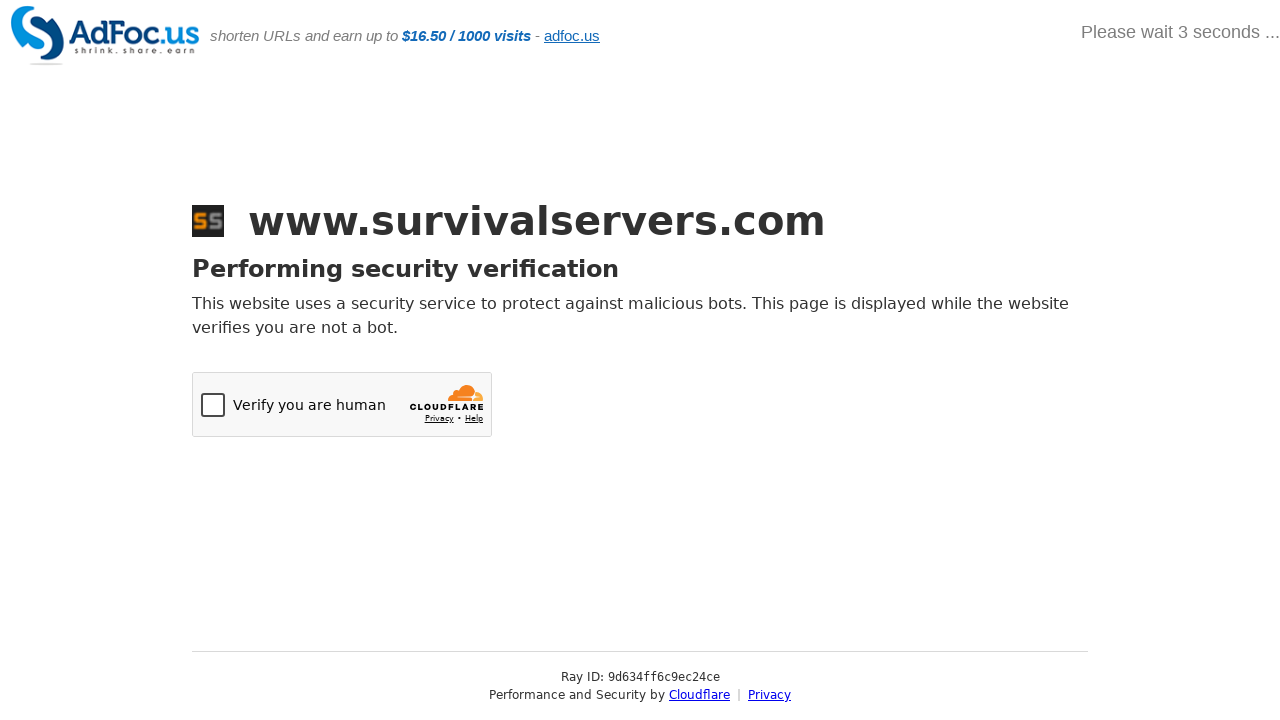

Waited for page to reach networkidle state
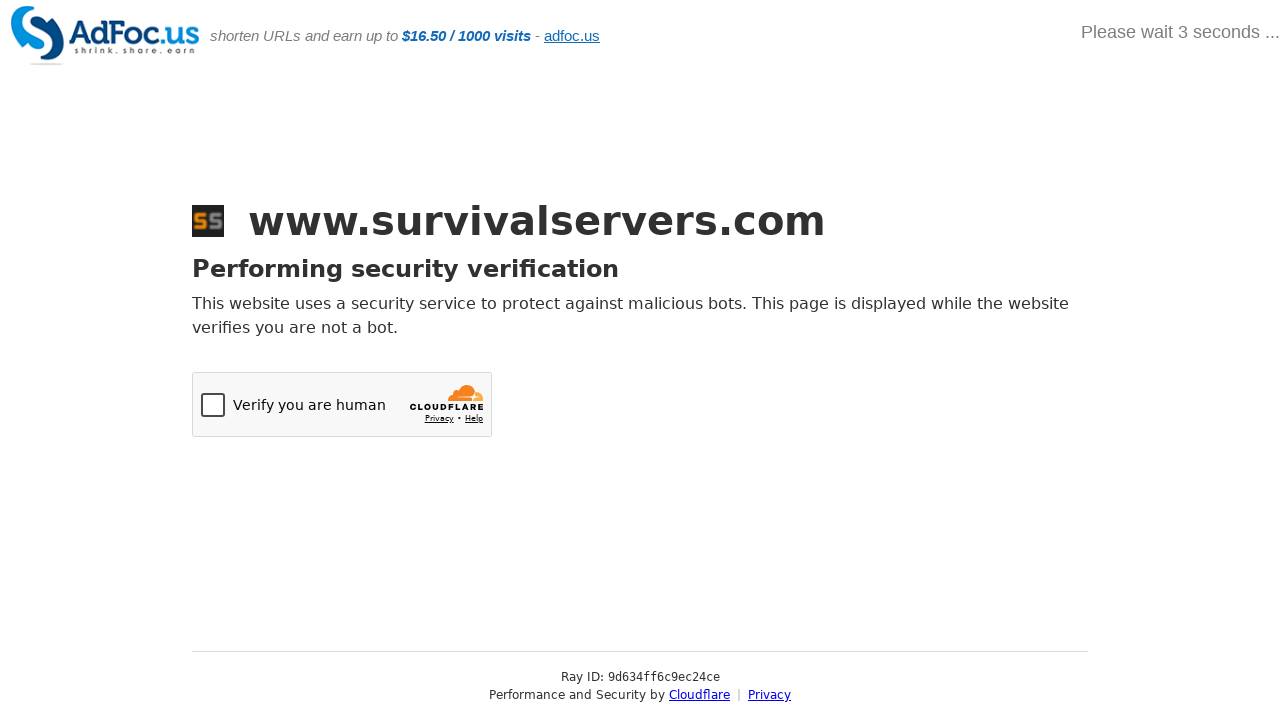

Waited 15 seconds for any delayed redirects to complete
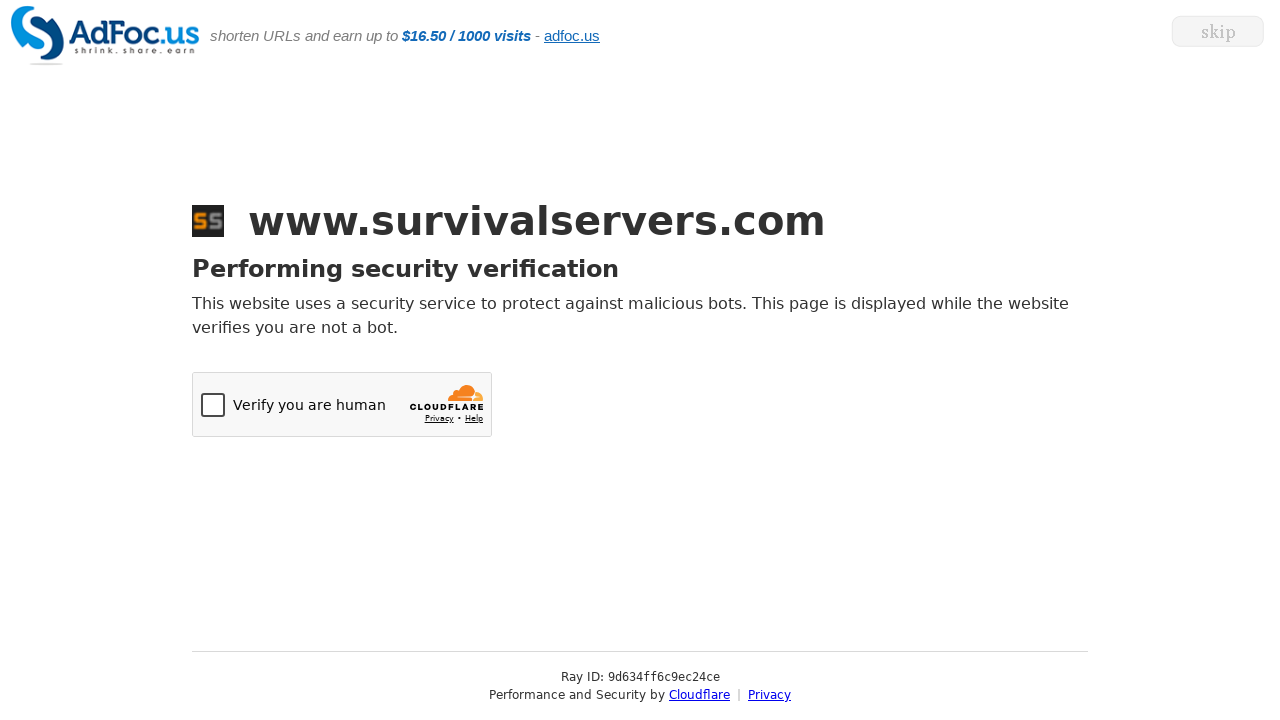

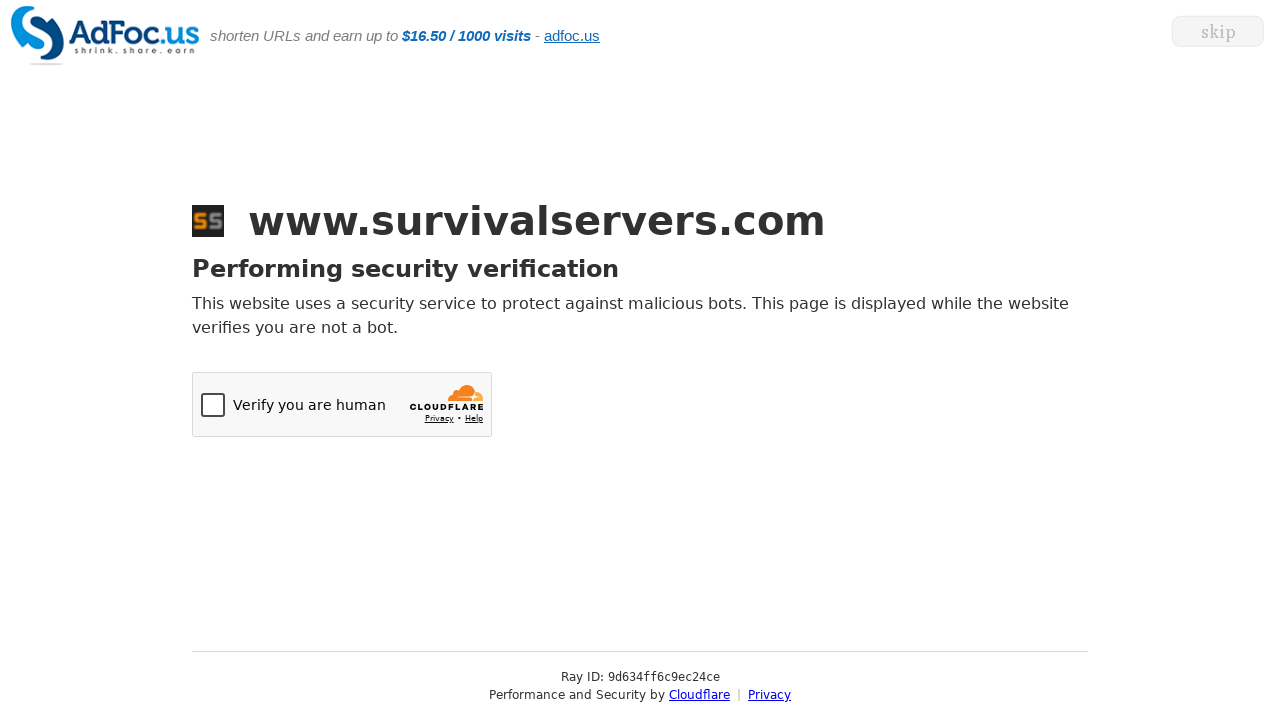